Tests the random redesign generator app by clicking the "Pick My Combo" button multiple times and verifying that different combinations are generated each time.

Starting URL: https://blackgirlbytes.github.io/random-redesign-picker/

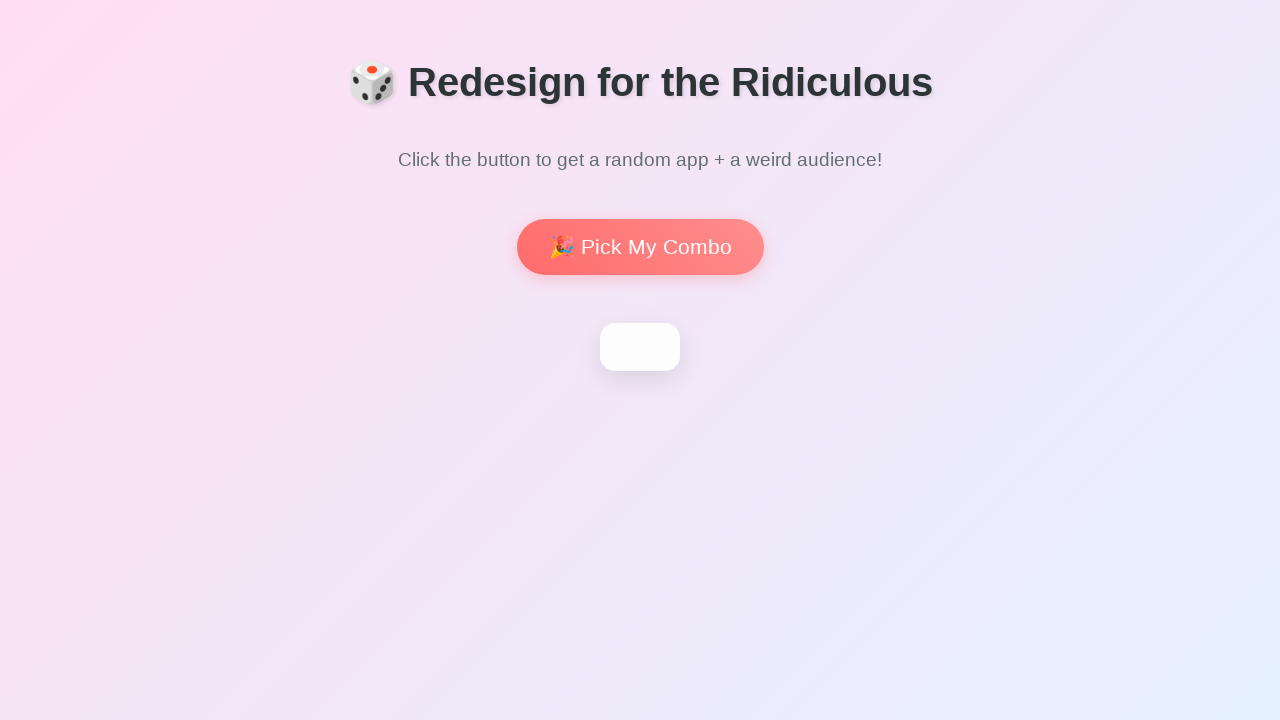

Page loaded and heading is visible
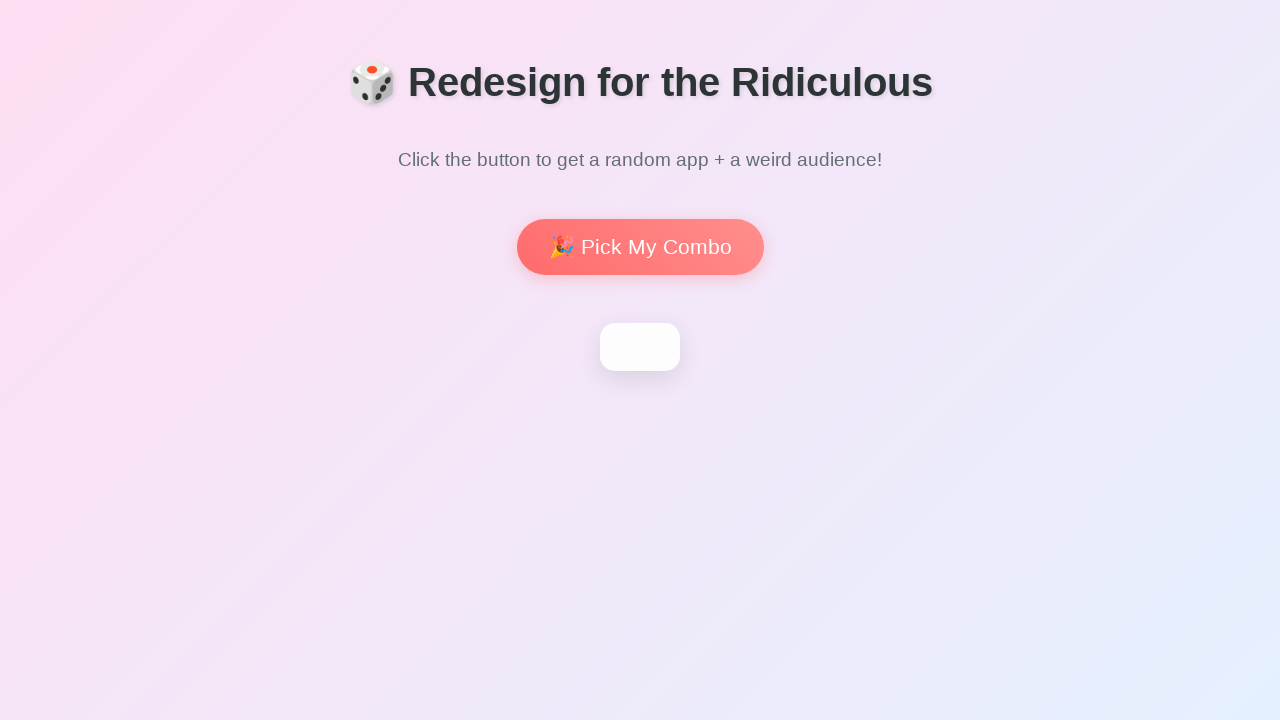

Pick My Combo button is visible
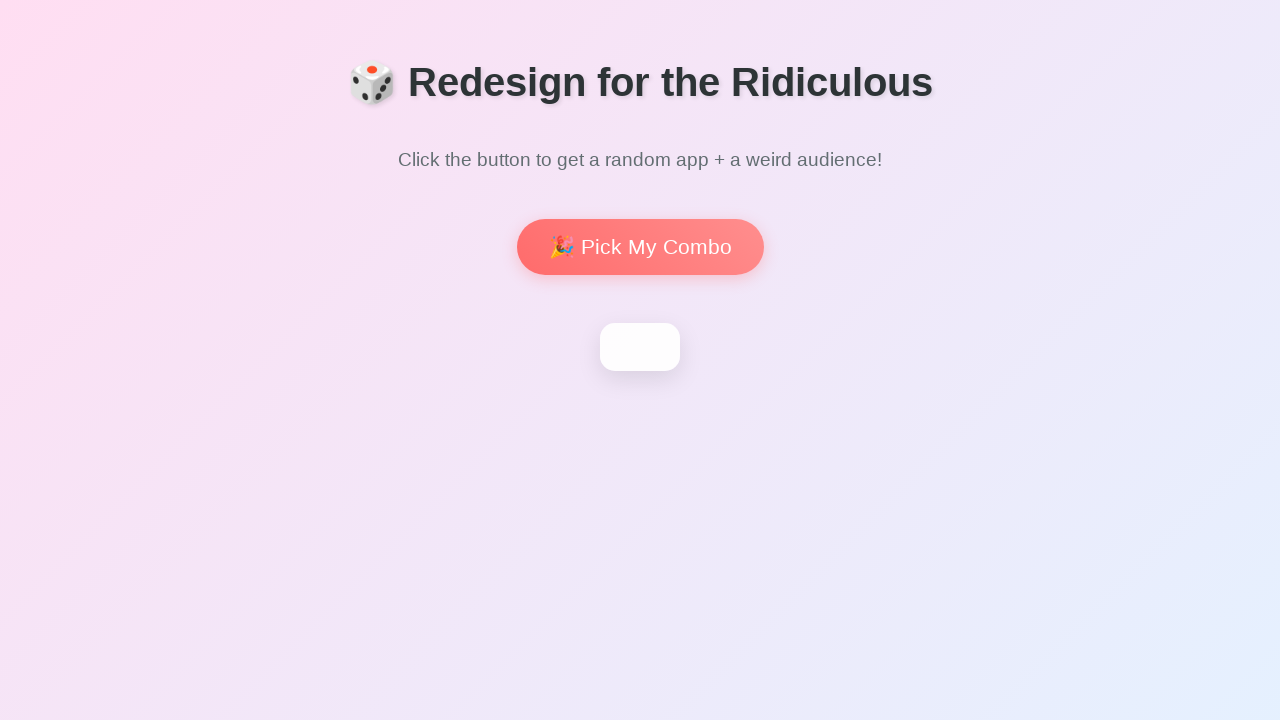

Clicked Pick My Combo button to generate first combination at (640, 247) on internal:role=button[name="Pick My Combo"i]
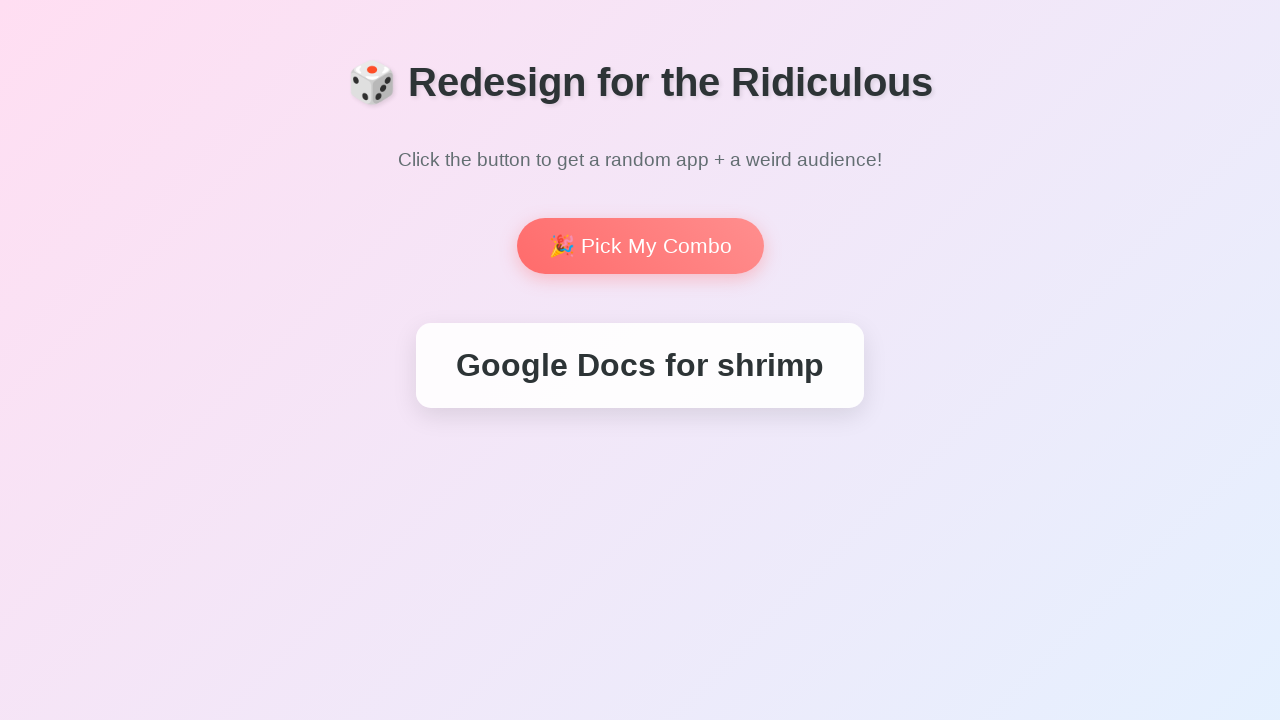

Waited for first combination result to update
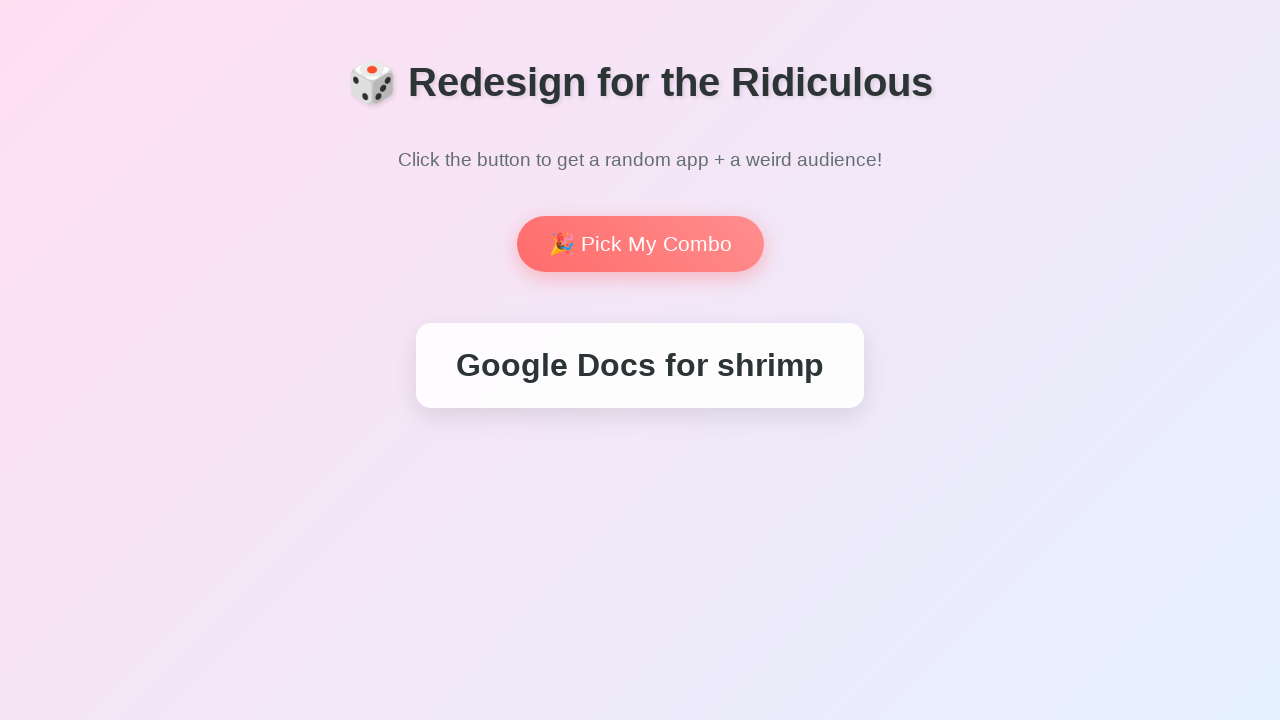

Captured first combination result: Google Docs for shrimp
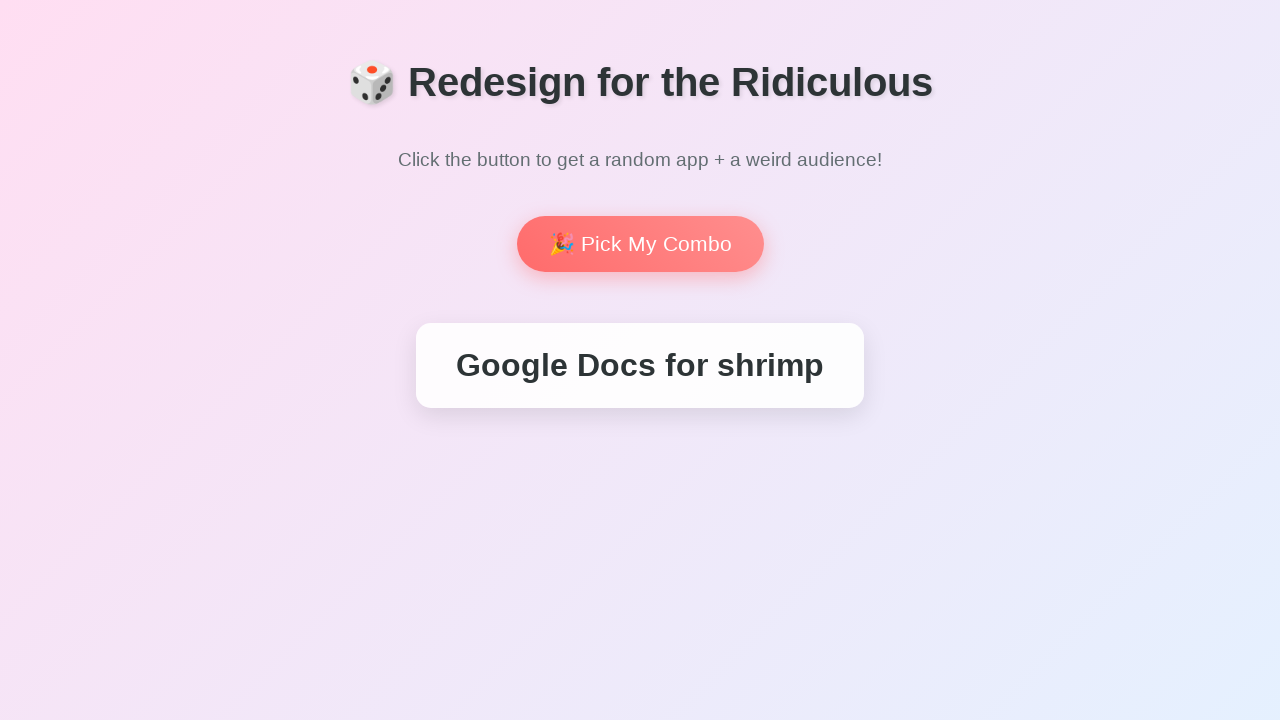

Clicked Pick My Combo button to generate second combination at (640, 244) on internal:role=button[name="Pick My Combo"i]
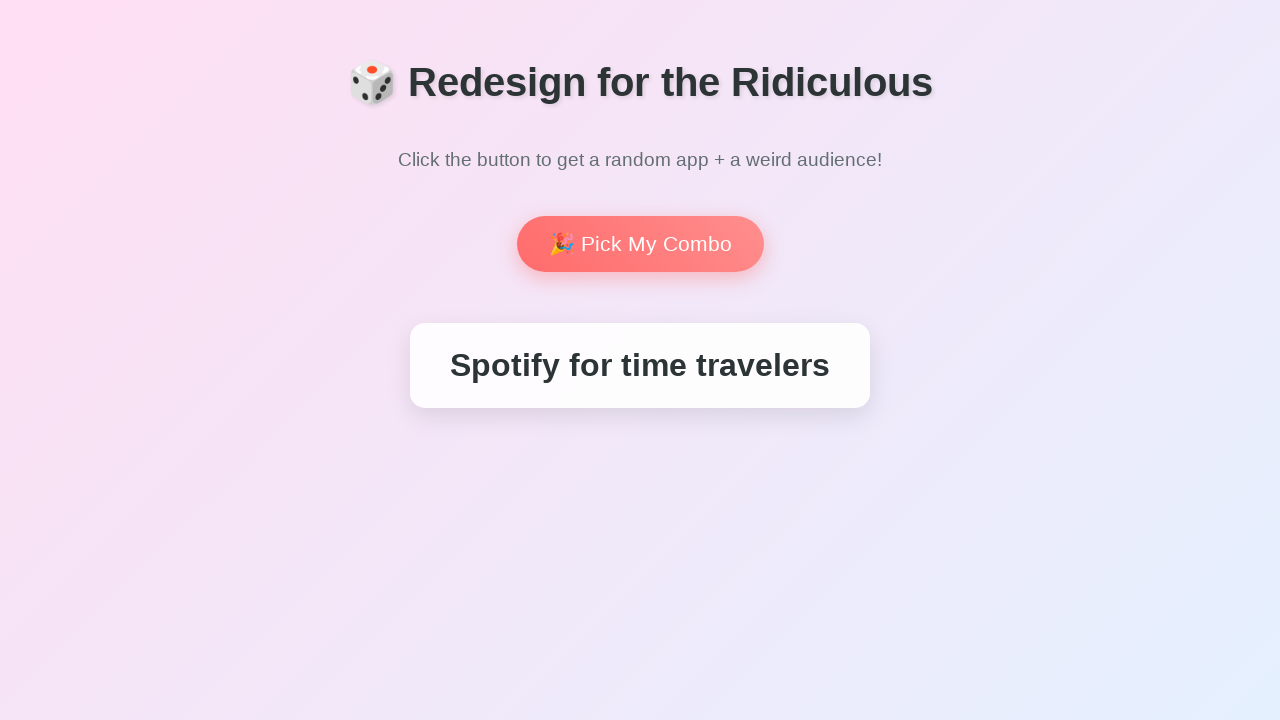

Waited for second combination result to update
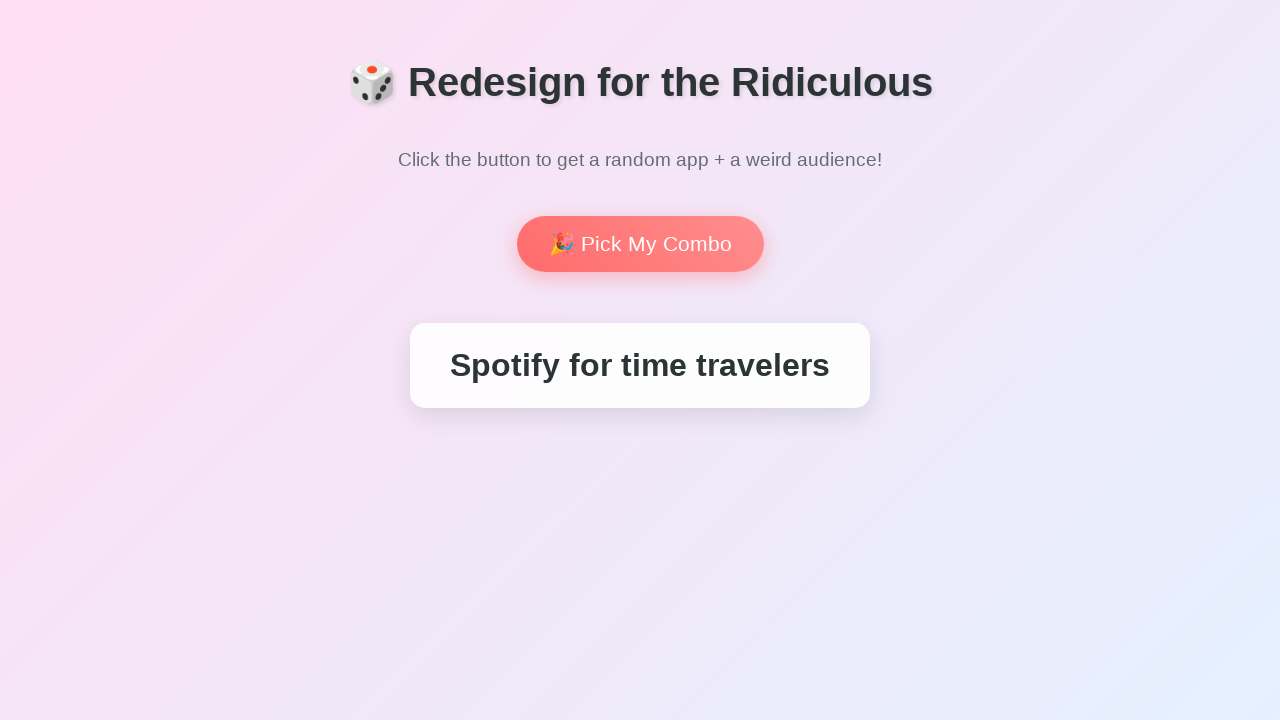

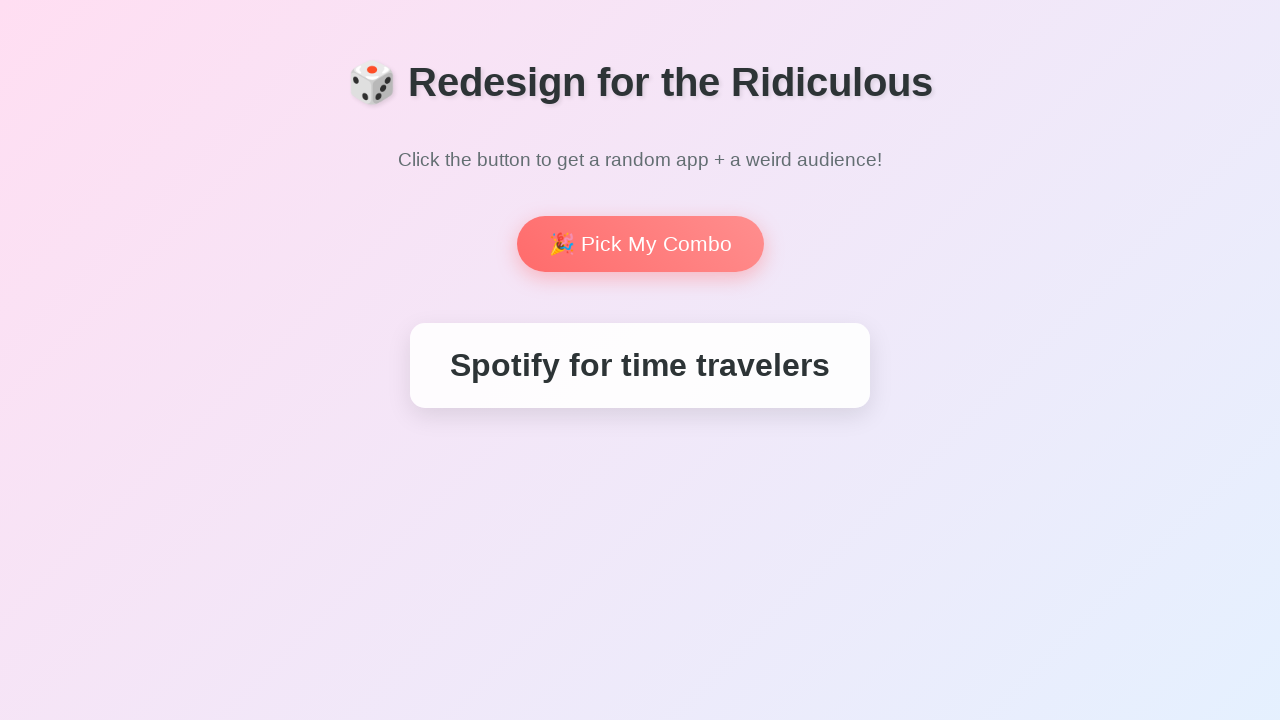